Tests JavaScript confirm alert handling by clicking a button to trigger an alert and then dismissing it

Starting URL: https://the-internet.herokuapp.com/javascript_alerts

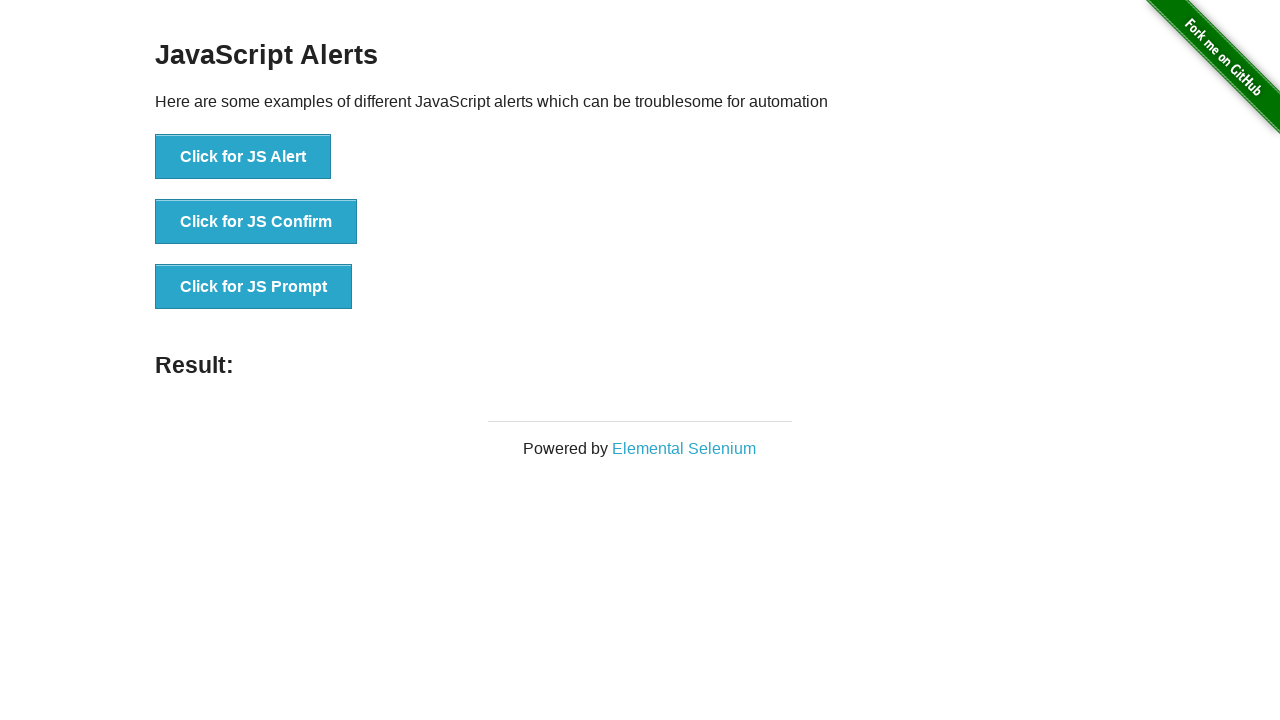

Set up dialog handler to dismiss confirm alerts
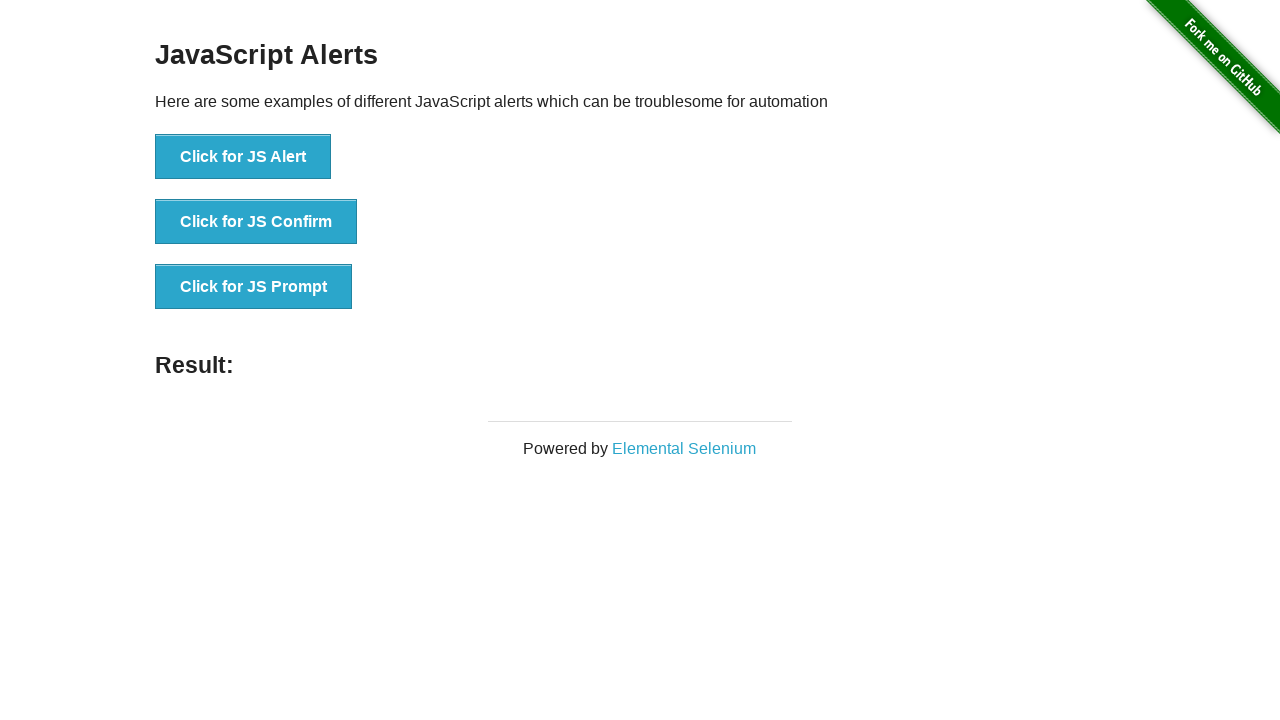

Clicked button to trigger JavaScript confirm alert at (256, 222) on button:has-text('Click for JS Confirm')
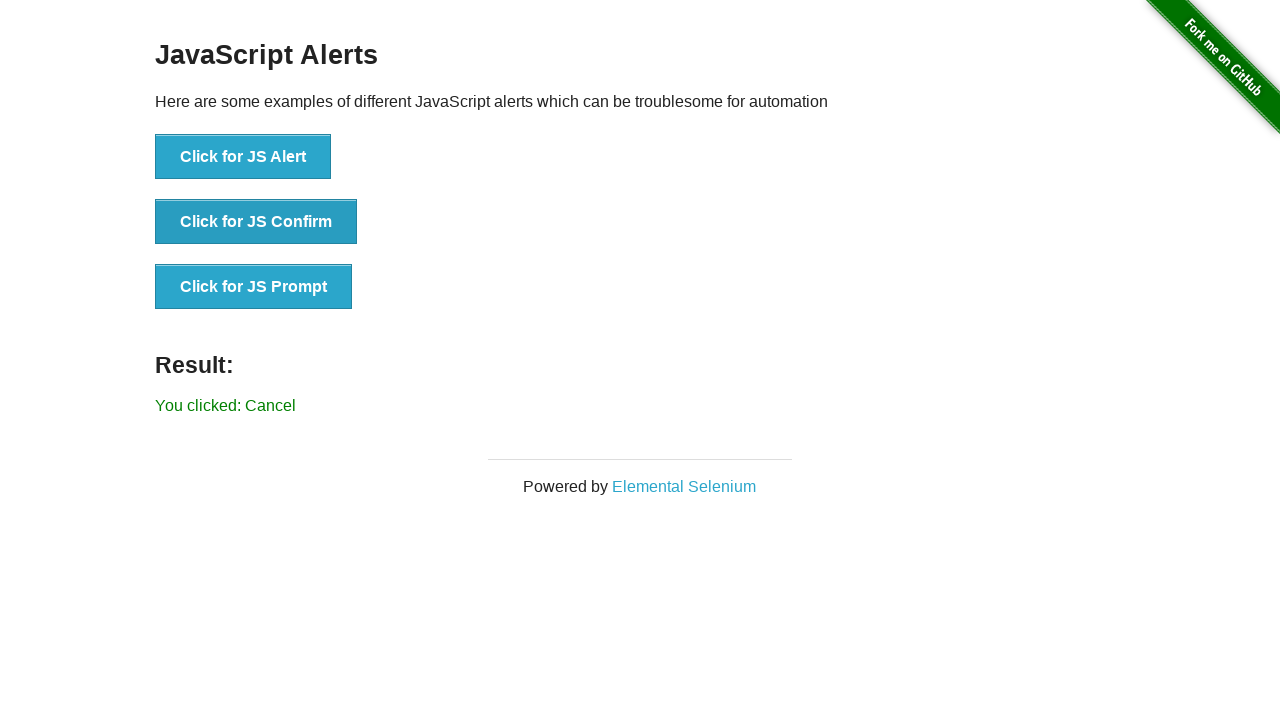

Waited for confirm alert to be dismissed
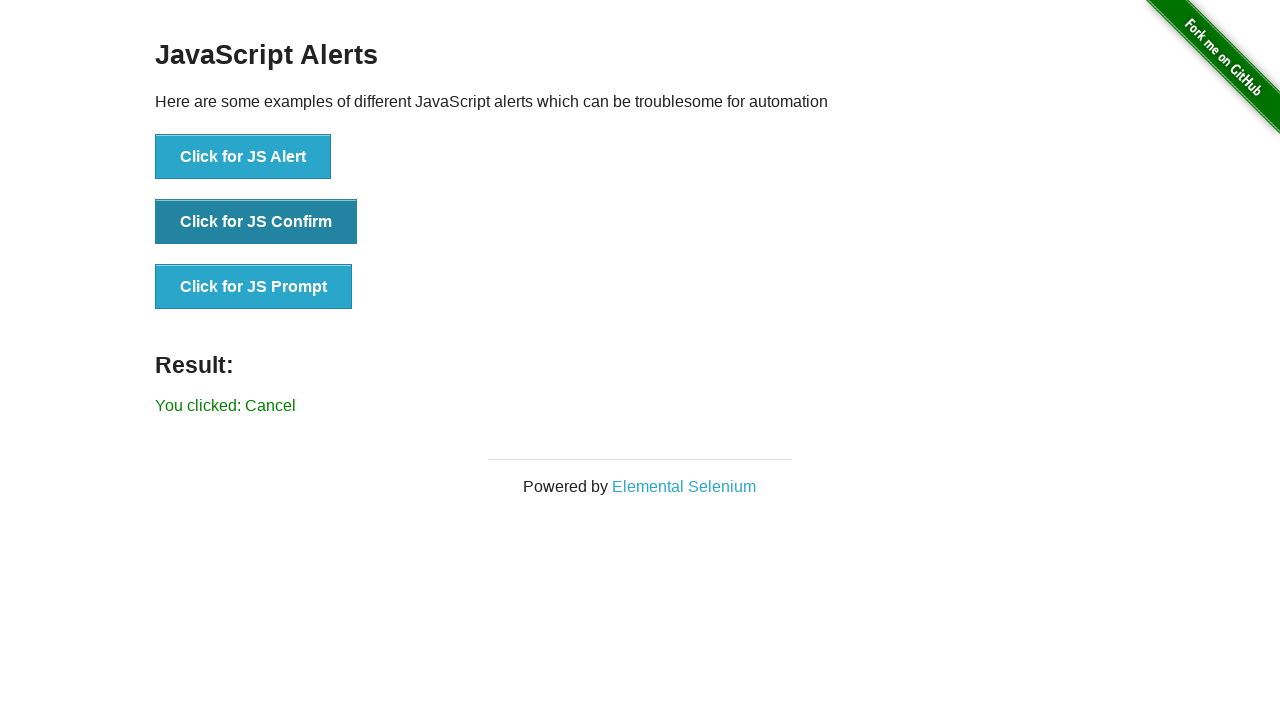

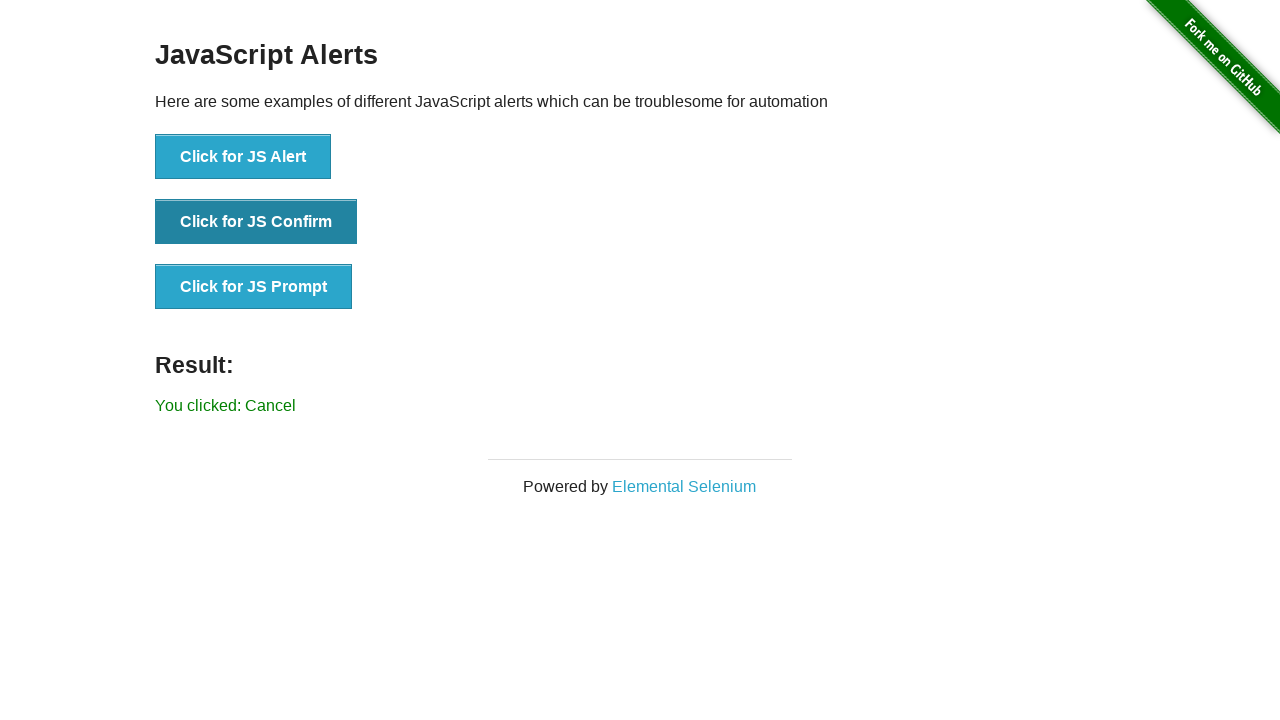